Tests scrolling functionality by scrolling down to the CYDEO link at the bottom of the page, then scrolling back up using Page Up key presses

Starting URL: https://practice.cydeo.com/

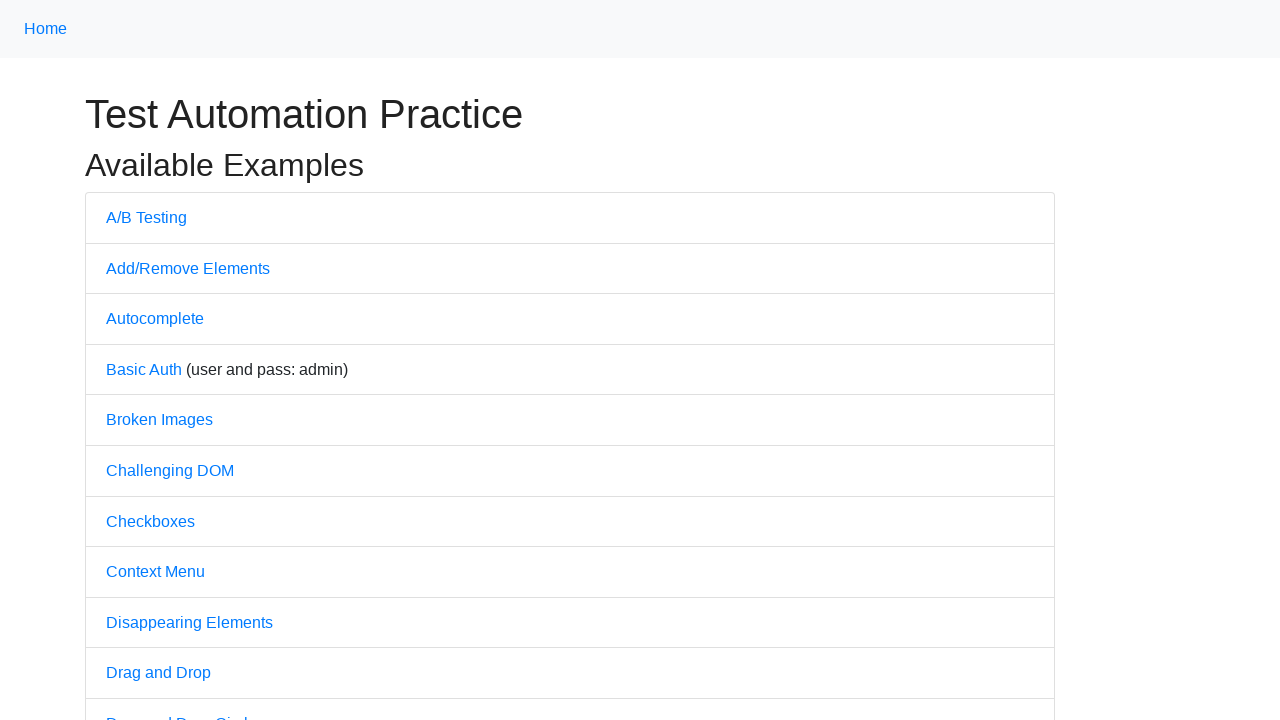

Located CYDEO link element
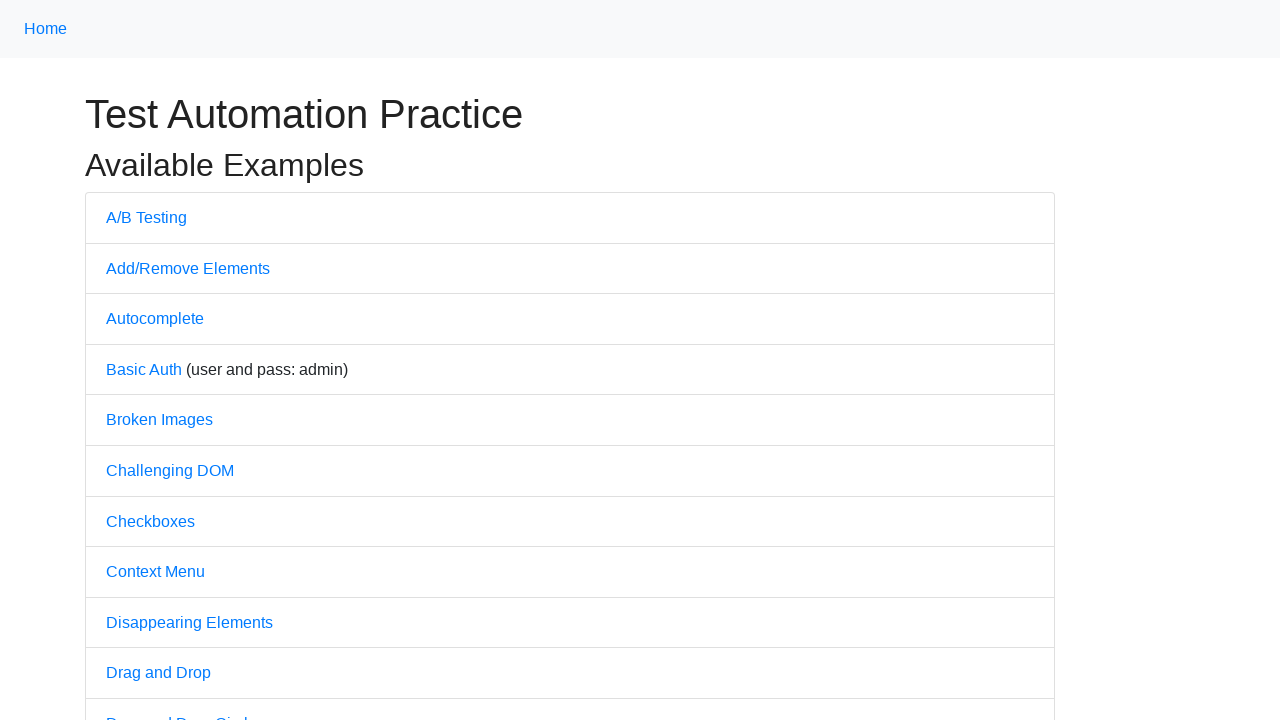

Scrolled down to CYDEO link at bottom of page
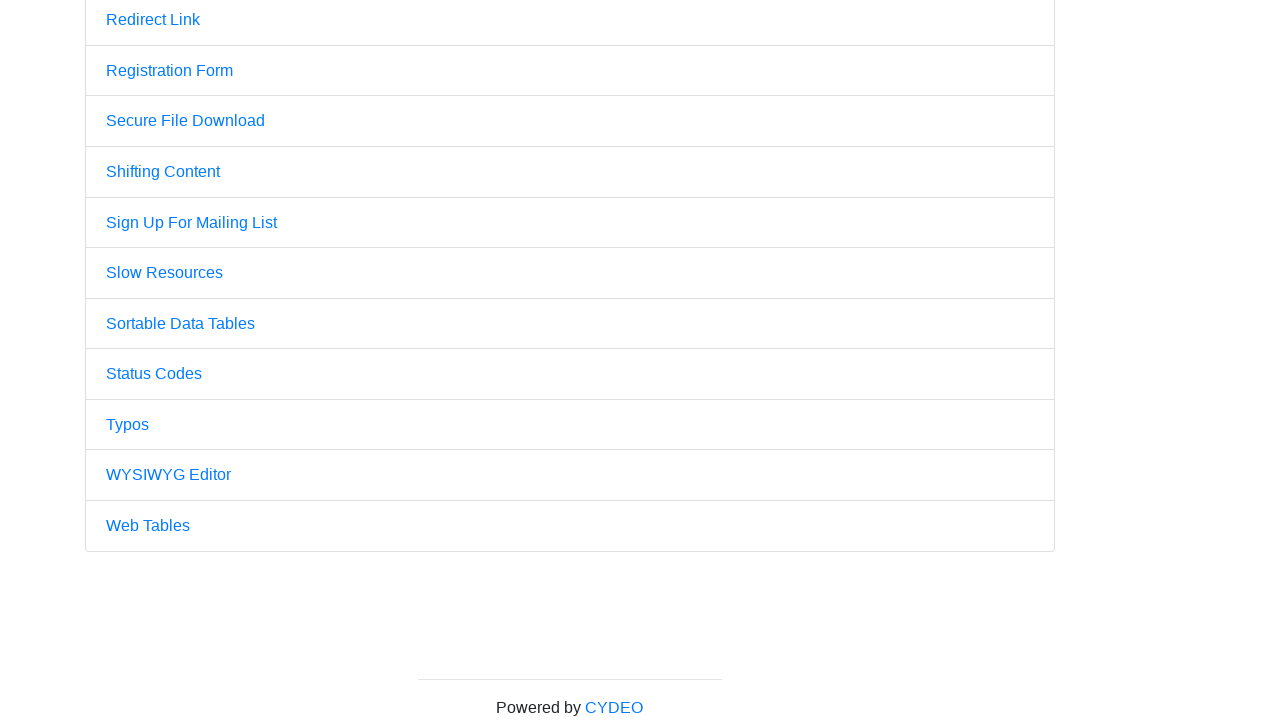

Pressed PageUp key to scroll back up
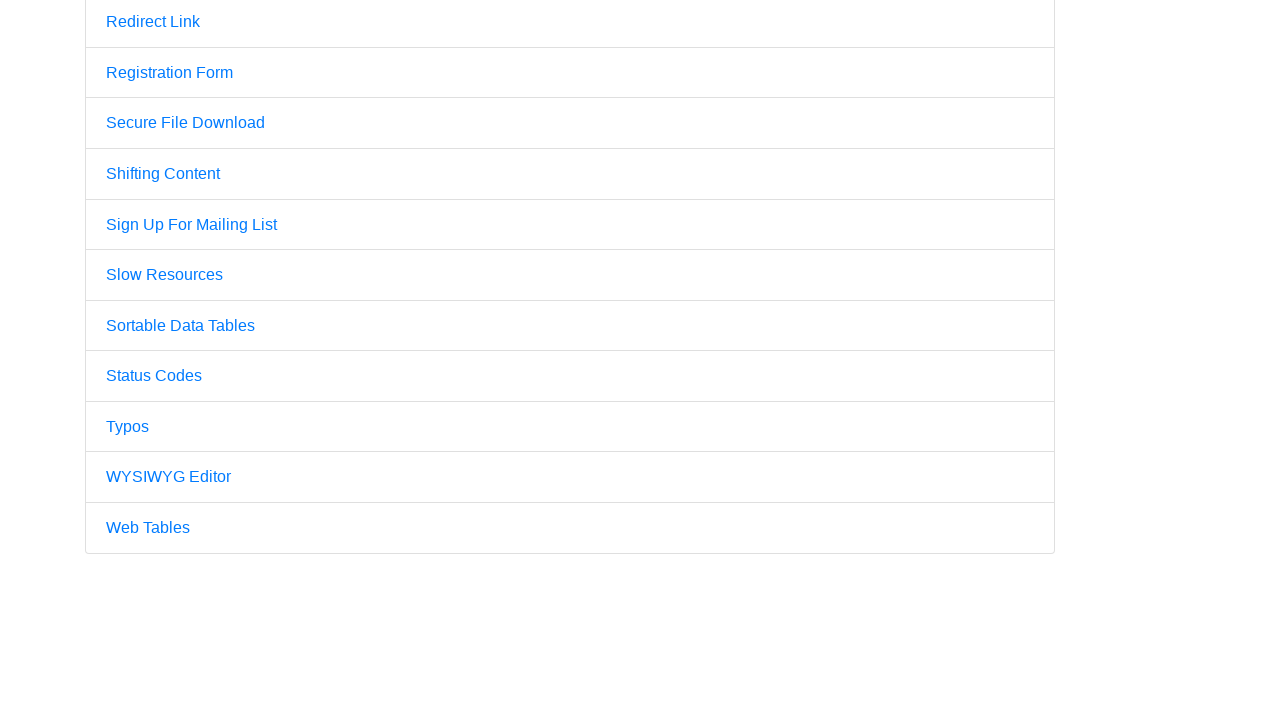

Pressed PageUp key again to continue scrolling up
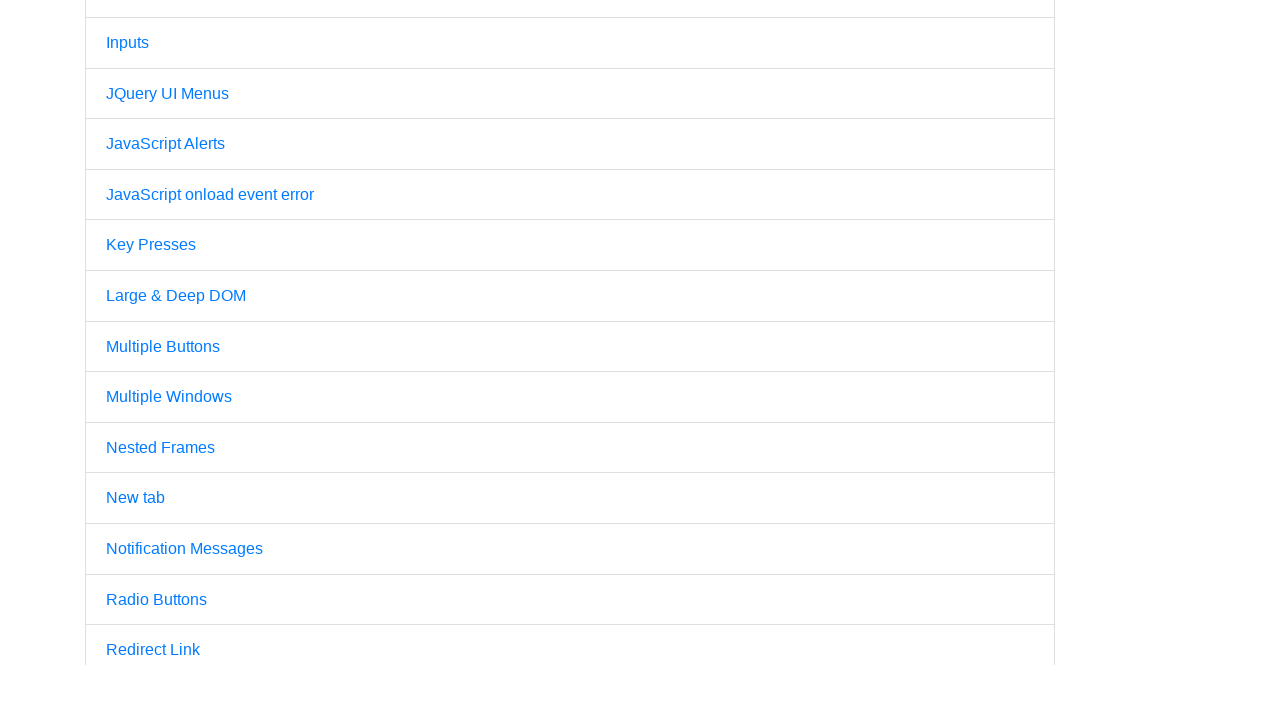

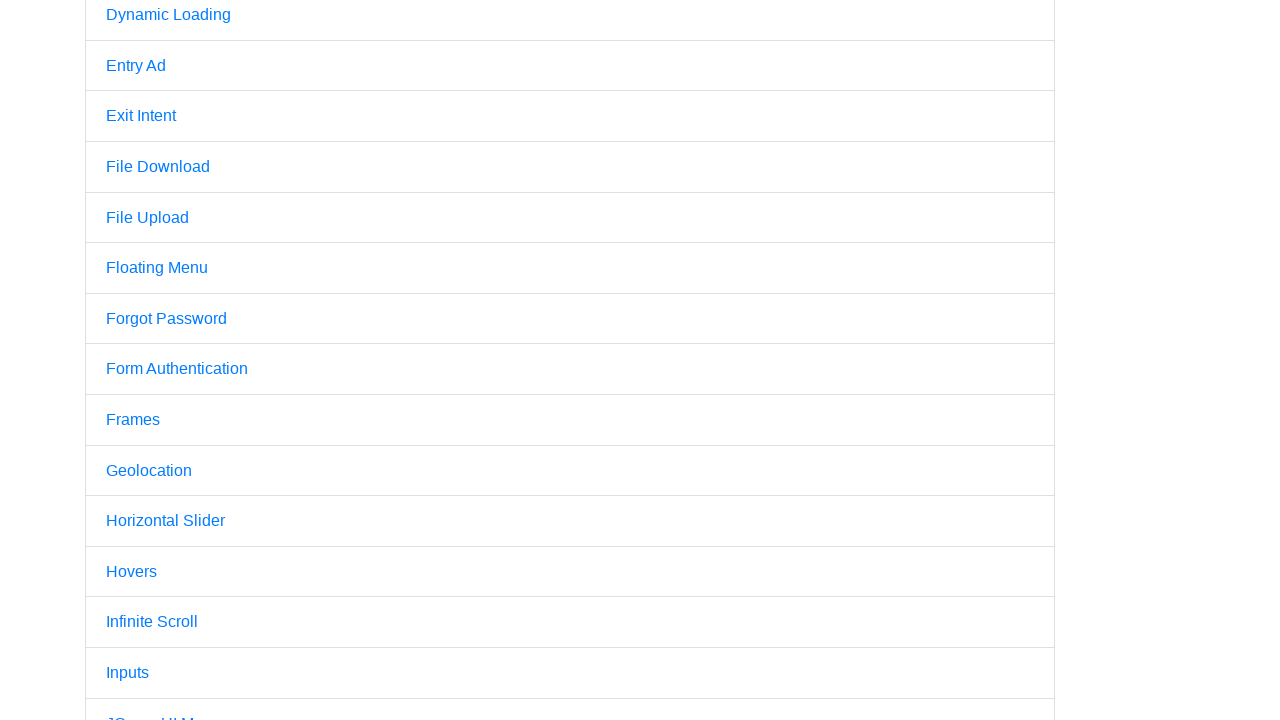